Tests opening multiple footer links in new tabs using keyboard shortcuts, then iterates through all opened tabs to verify they loaded successfully.

Starting URL: http://qaclickacademy.com/practice.php

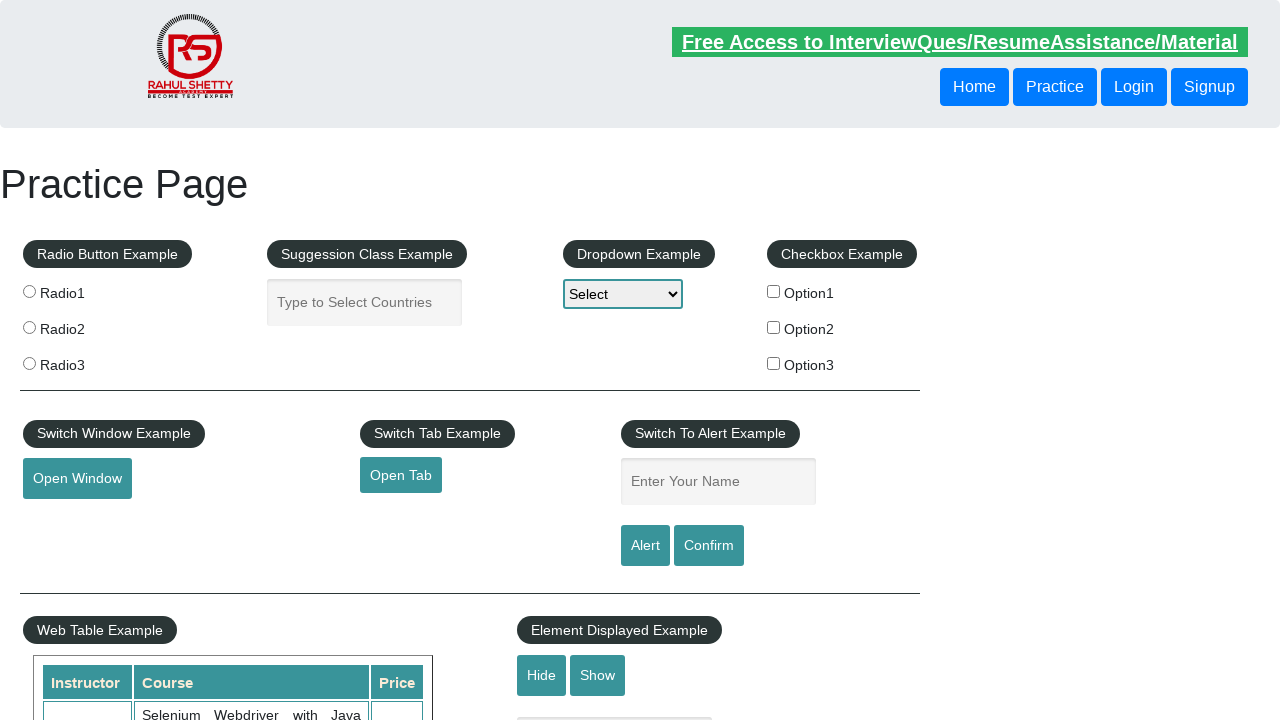

Footer section loaded and found
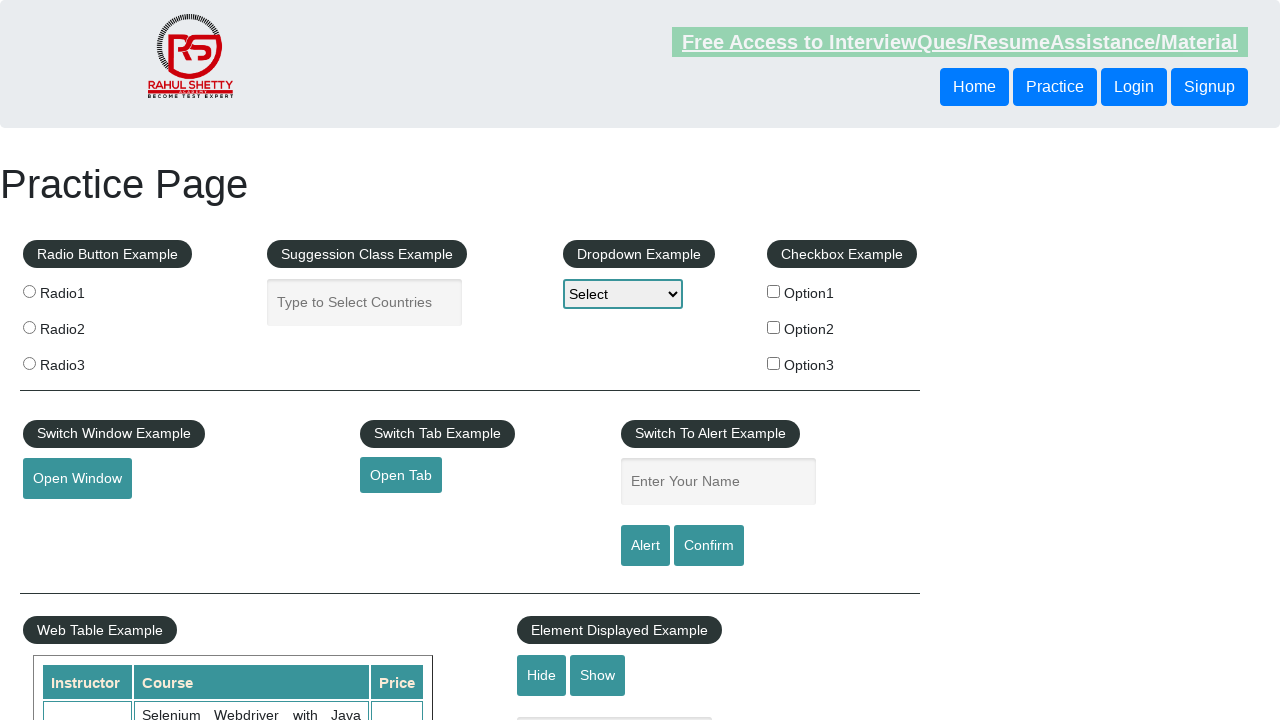

Located footer section element
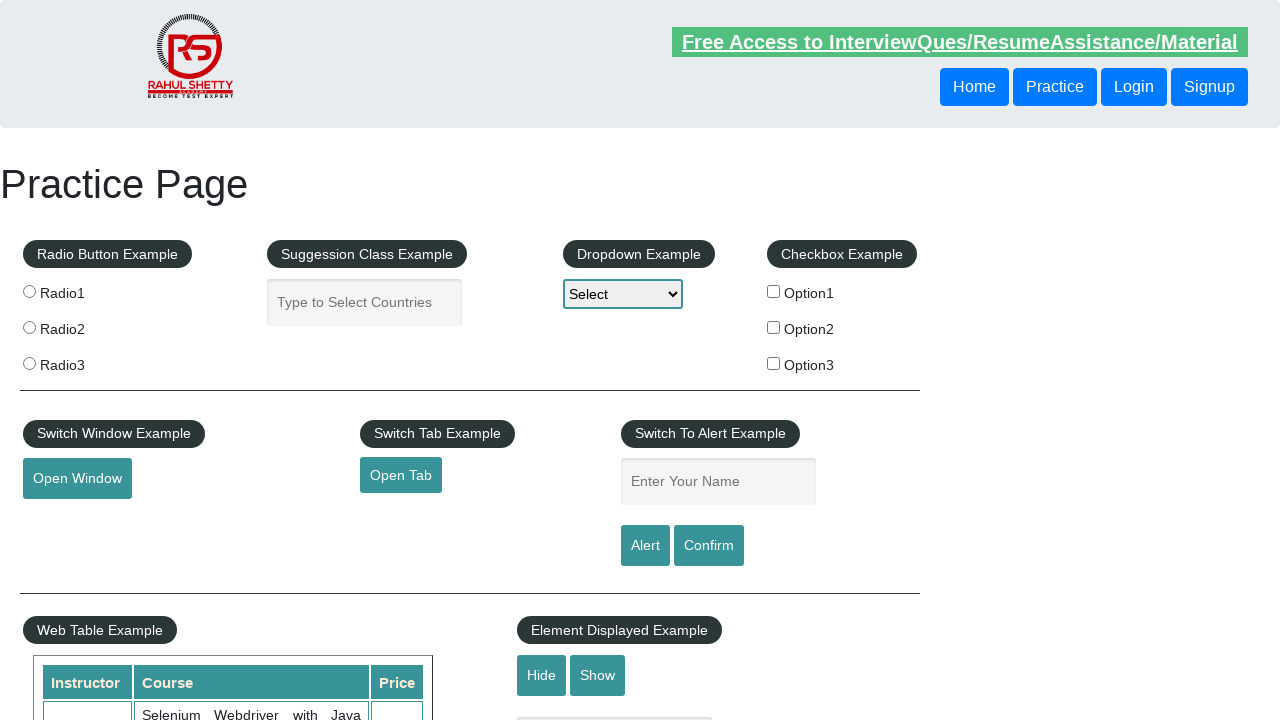

Located all links in first footer column
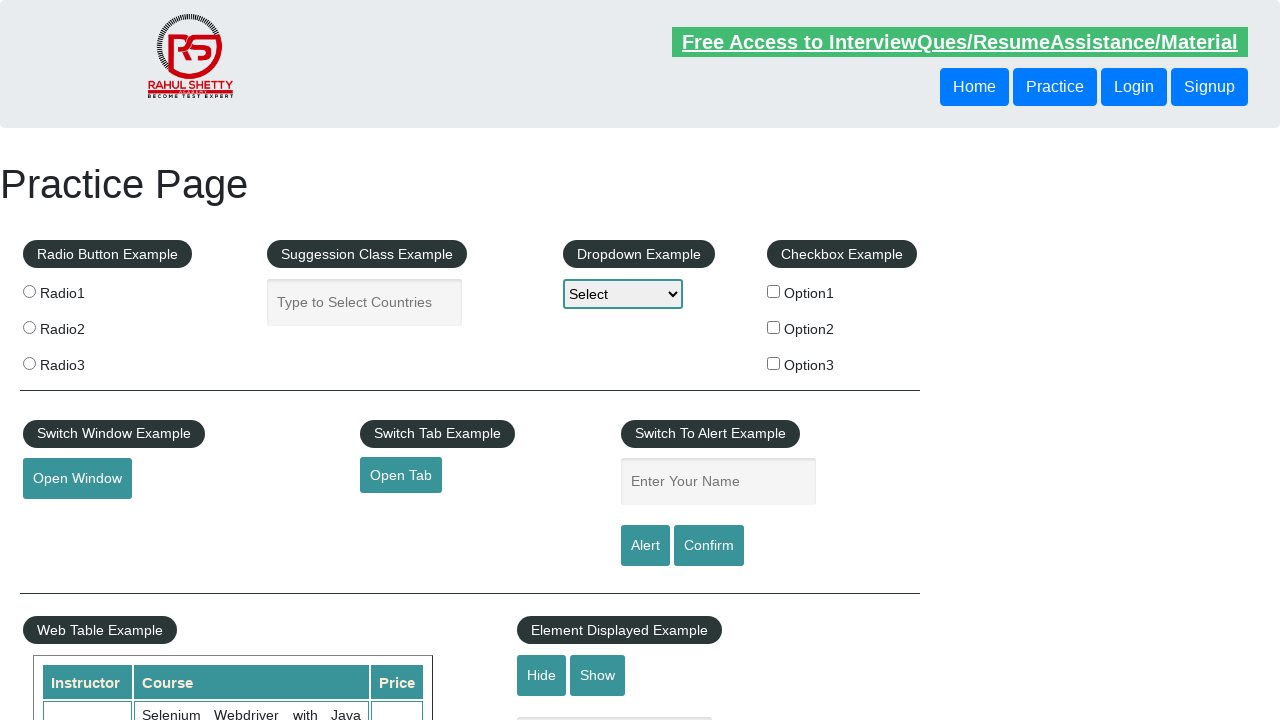

Found 5 links in footer column
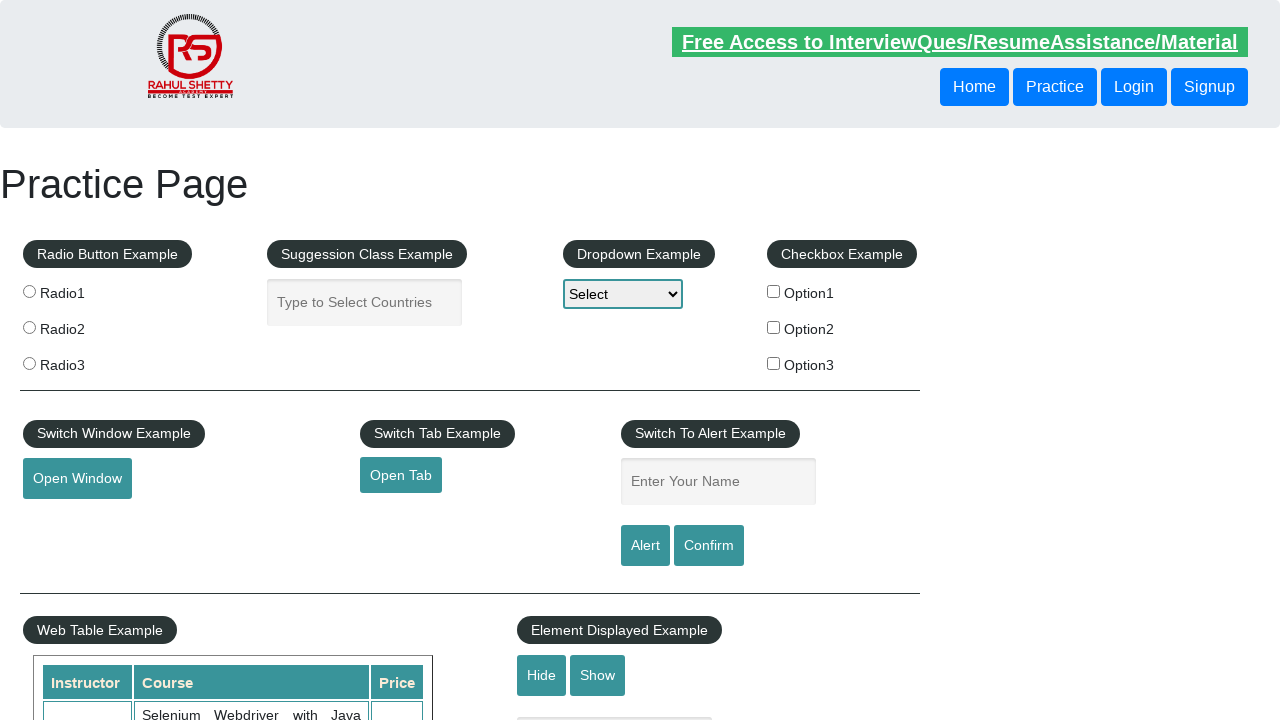

Opened footer link 1 in new tab using Ctrl+Click at (68, 520) on #gf-BIG >> xpath=//table/tbody/tr/td[1]/ul//a >> nth=1
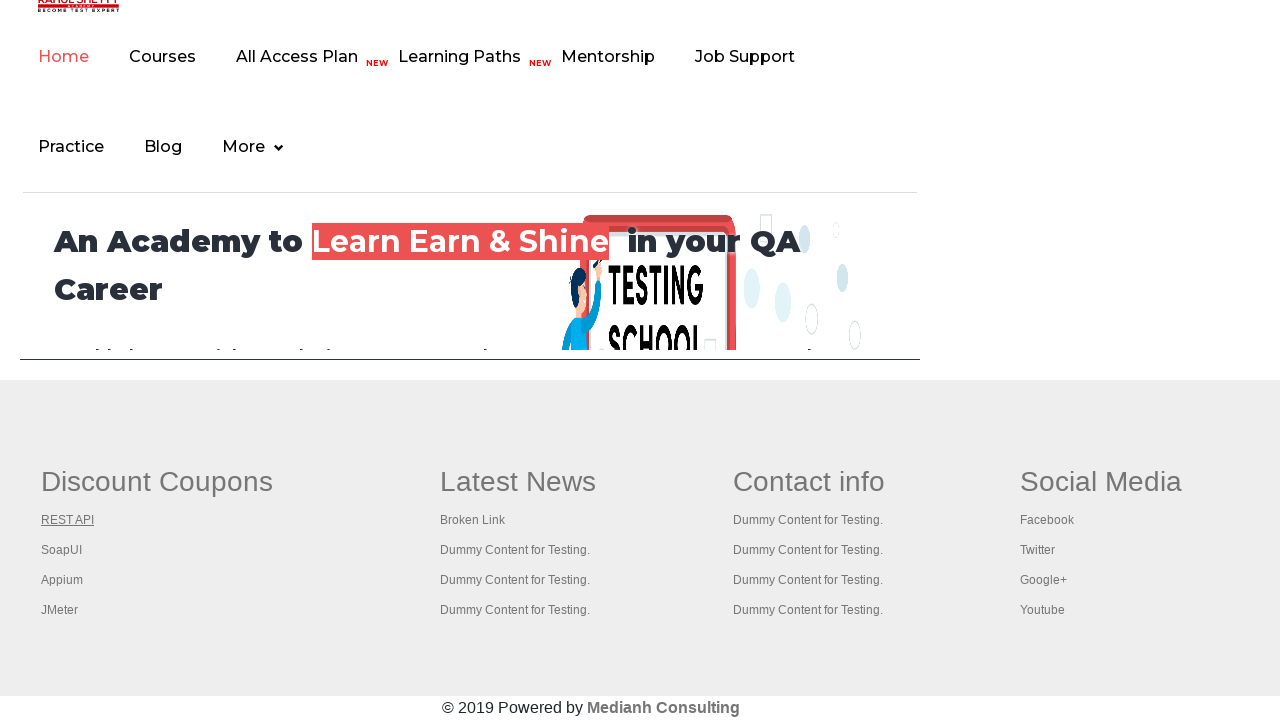

Waited 2 seconds for link 1 to load
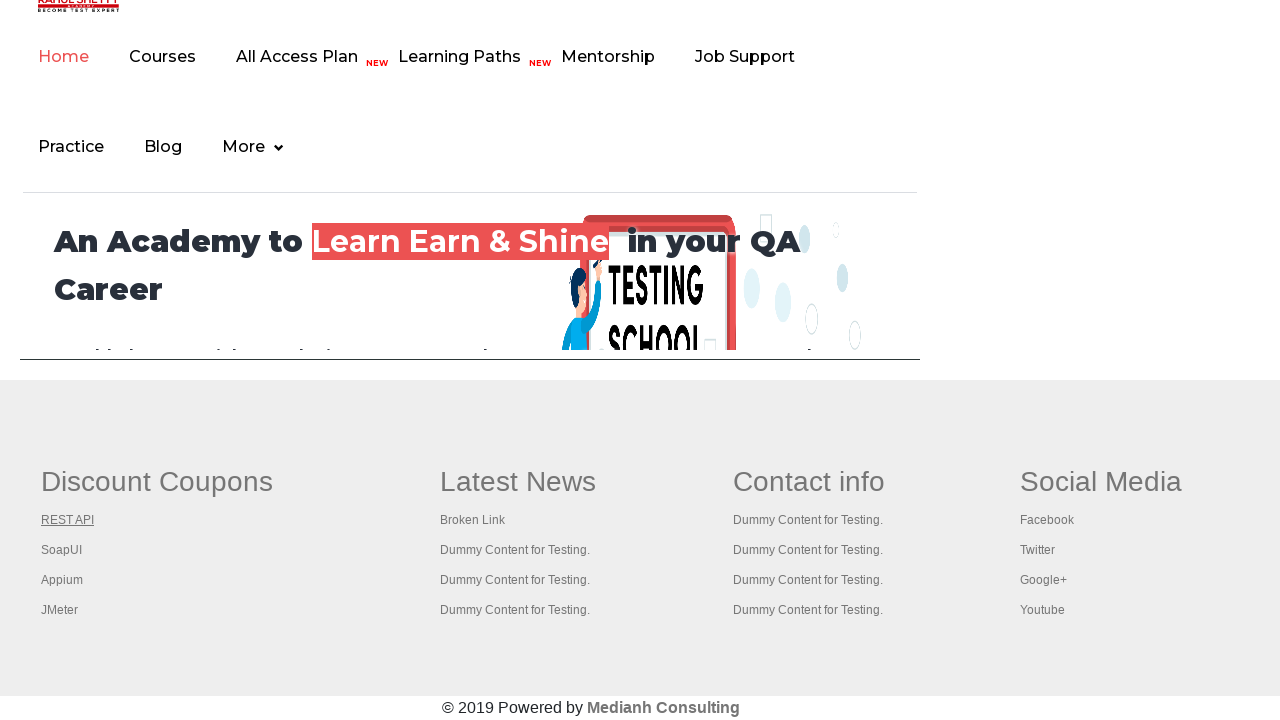

Opened footer link 2 in new tab using Ctrl+Click at (62, 550) on #gf-BIG >> xpath=//table/tbody/tr/td[1]/ul//a >> nth=2
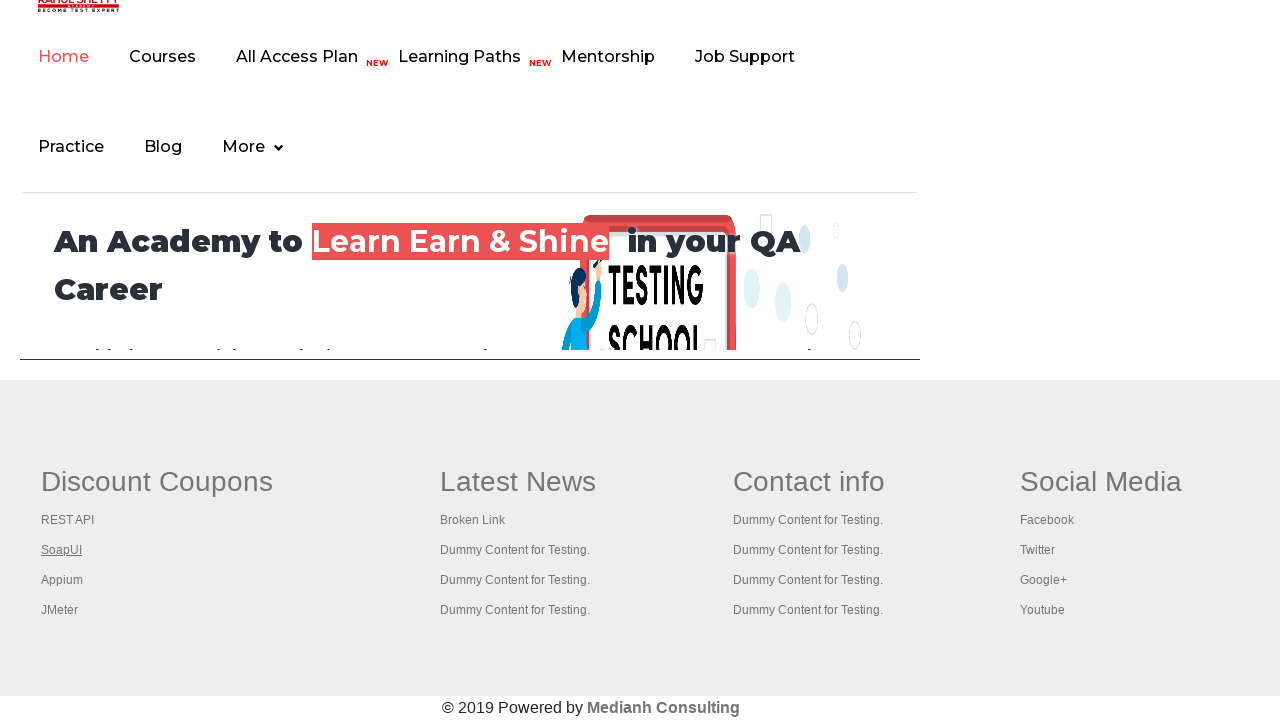

Waited 2 seconds for link 2 to load
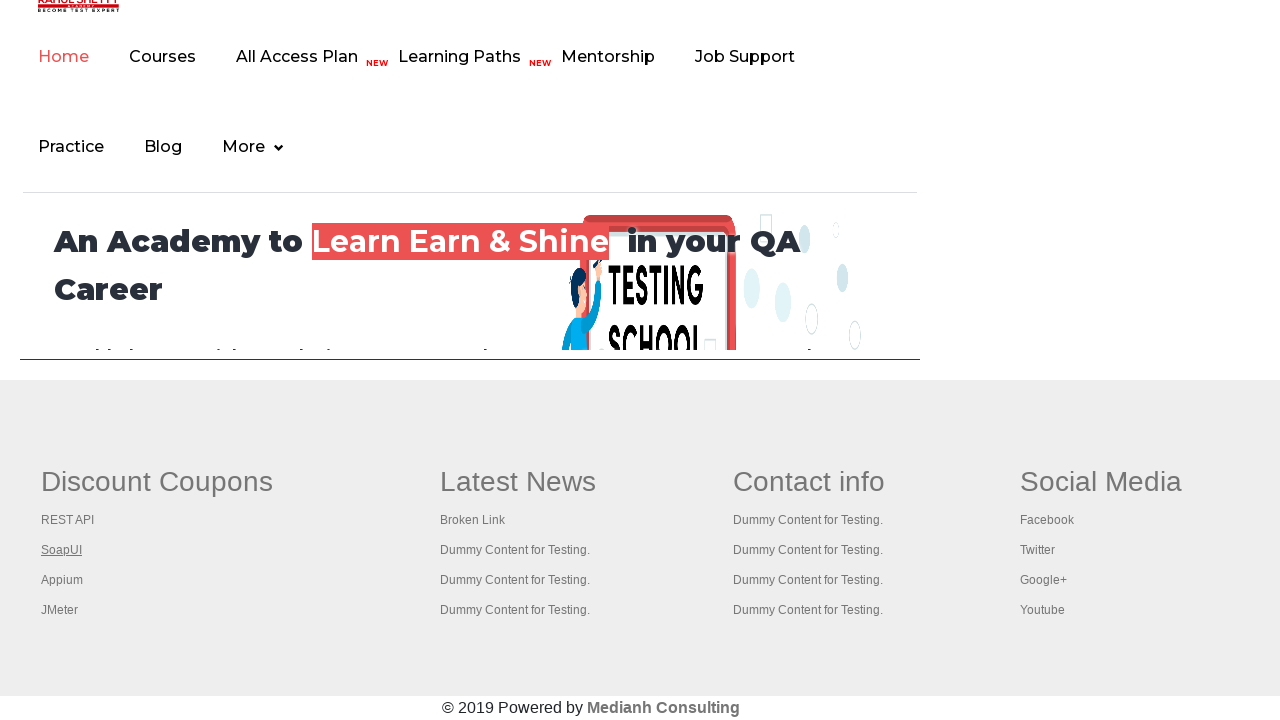

Opened footer link 3 in new tab using Ctrl+Click at (62, 580) on #gf-BIG >> xpath=//table/tbody/tr/td[1]/ul//a >> nth=3
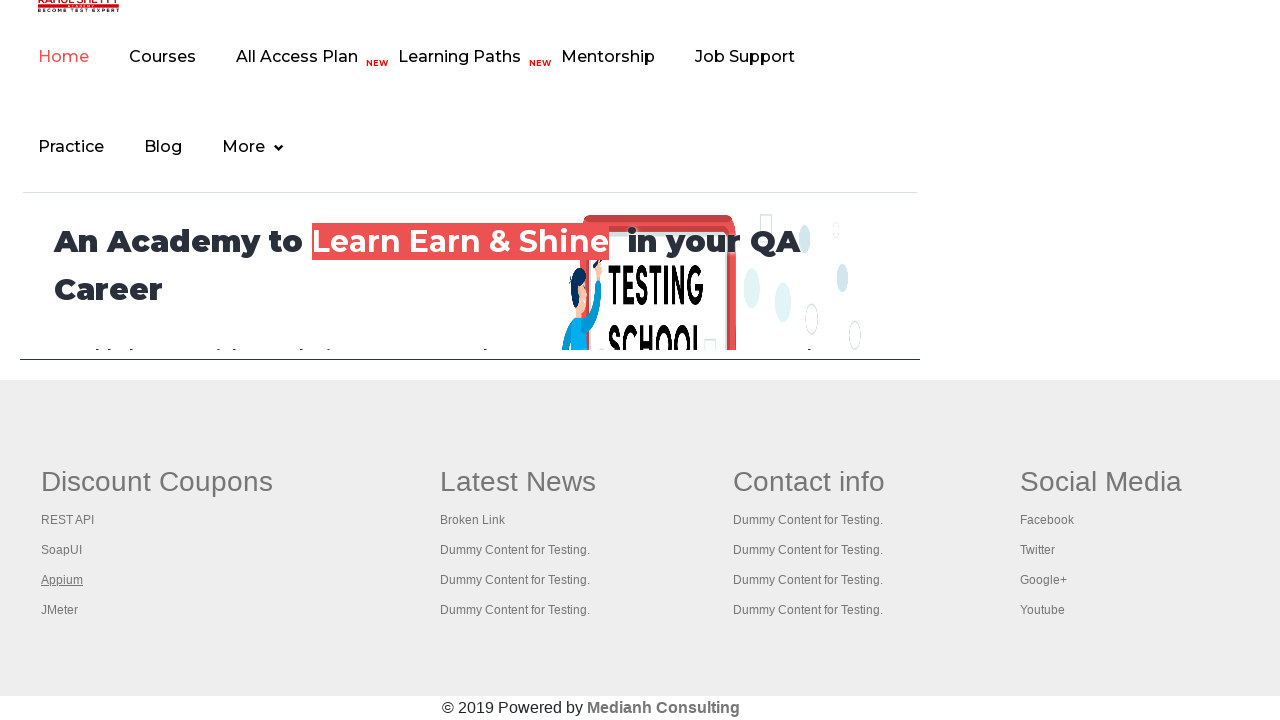

Waited 2 seconds for link 3 to load
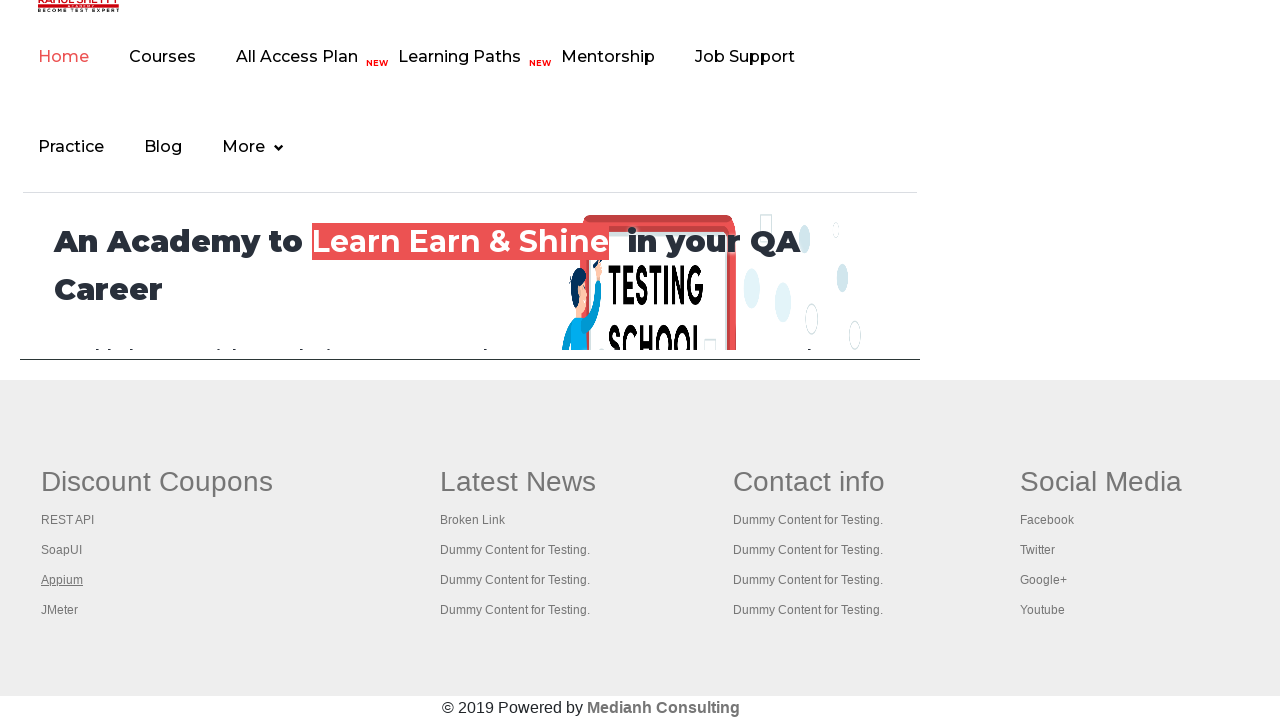

Opened footer link 4 in new tab using Ctrl+Click at (60, 610) on #gf-BIG >> xpath=//table/tbody/tr/td[1]/ul//a >> nth=4
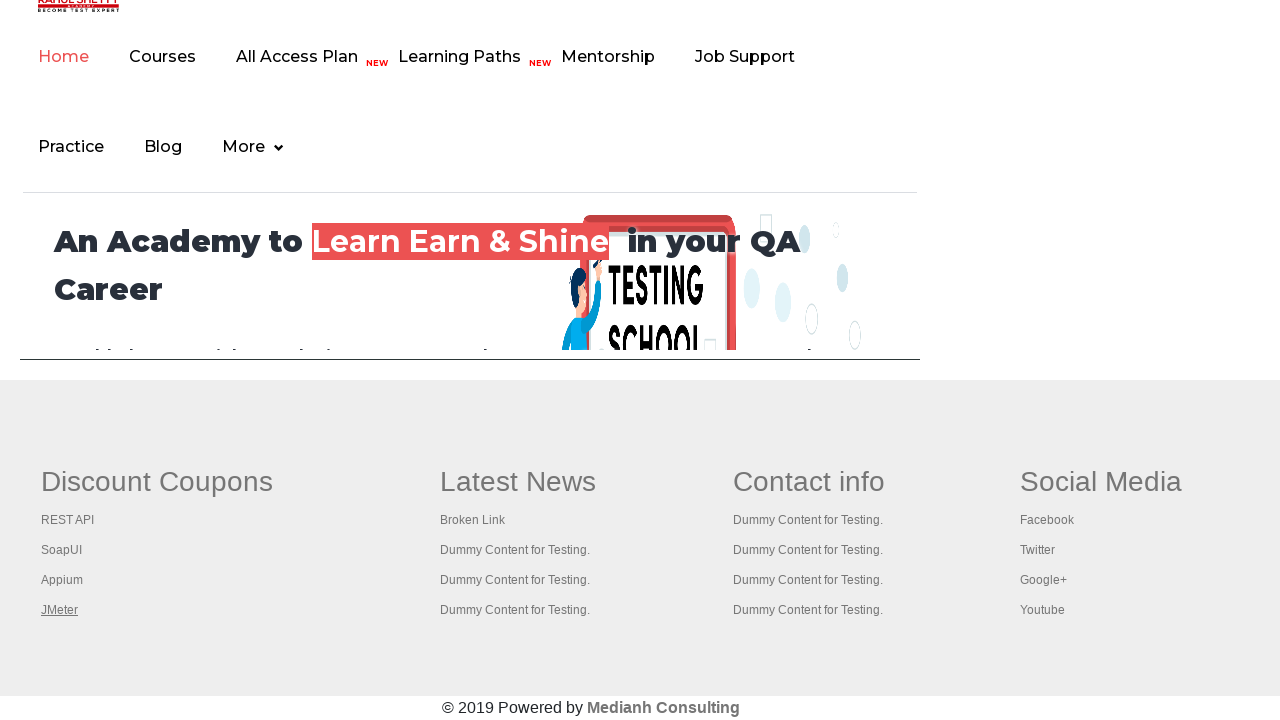

Waited 2 seconds for link 4 to load
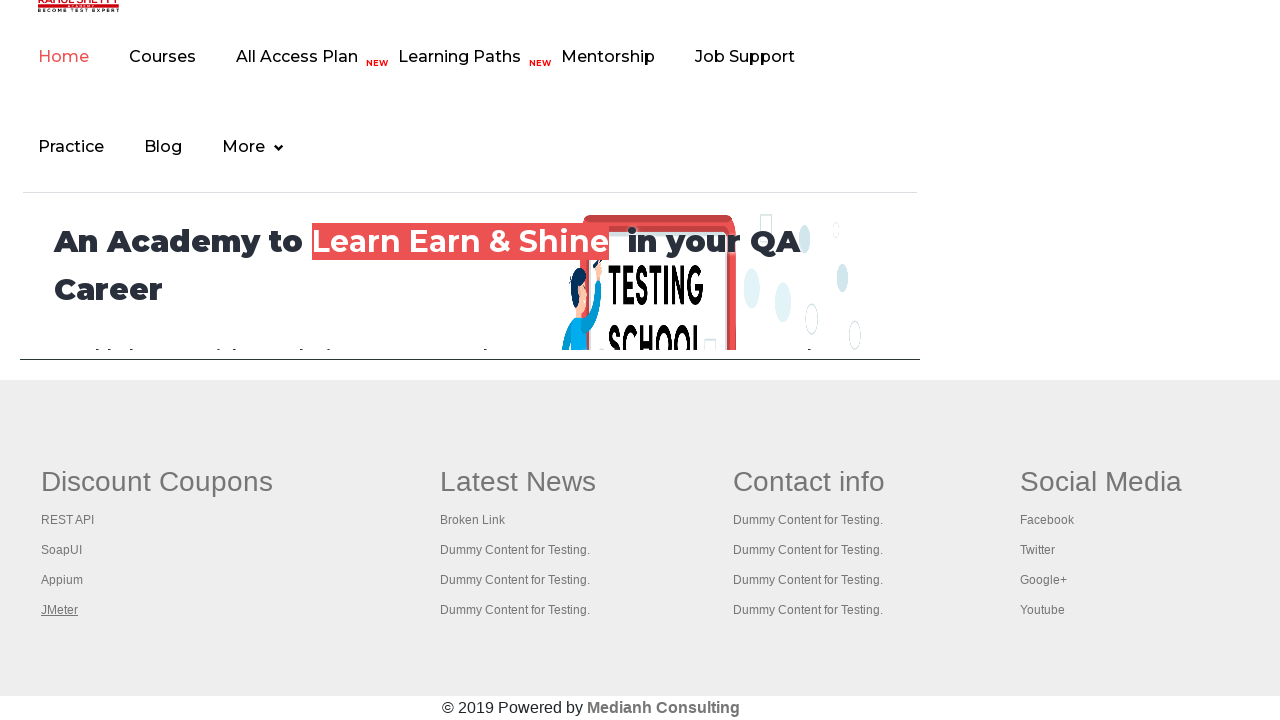

Retrieved all 5 open tabs from context
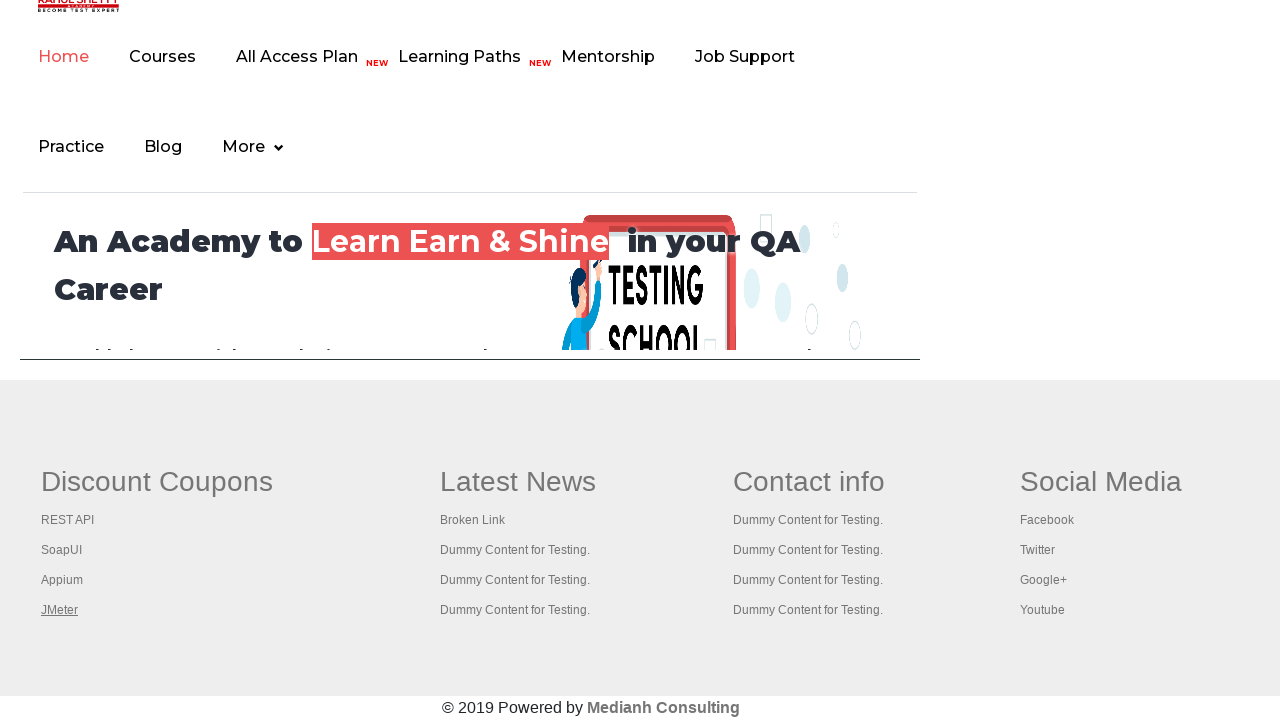

Switched to tab 1
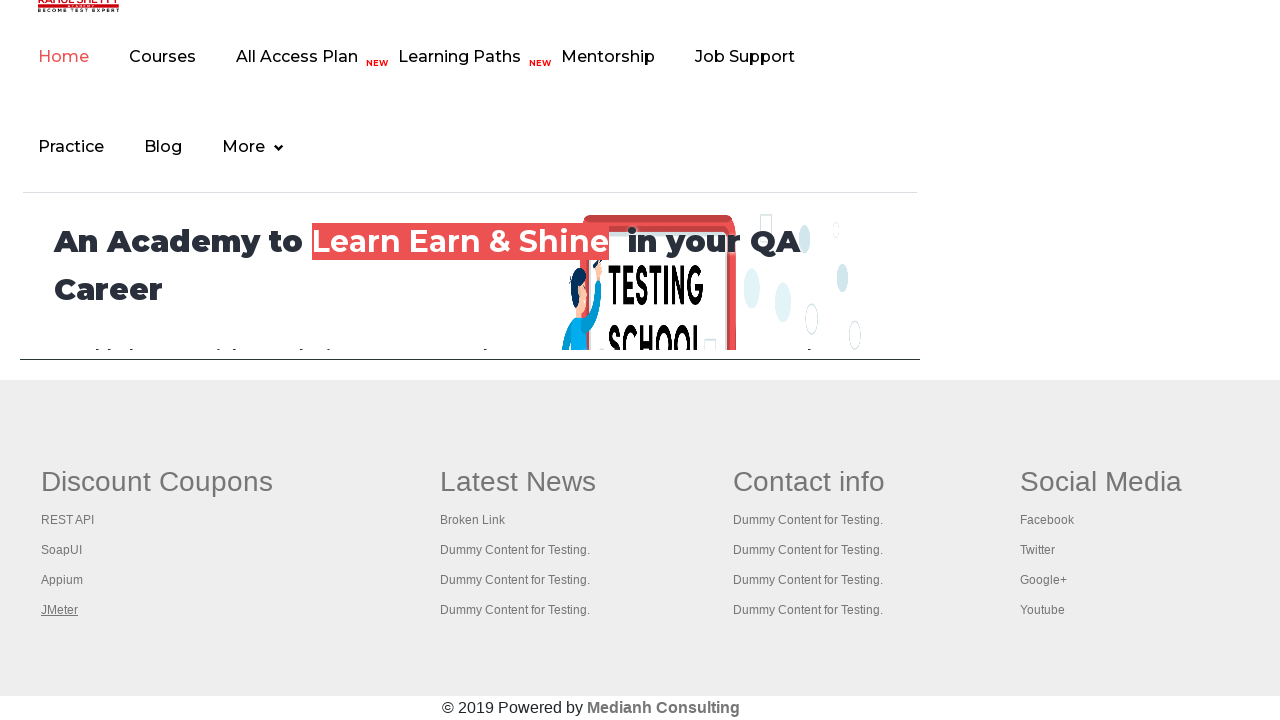

Tab 1 loaded successfully (domcontentloaded state)
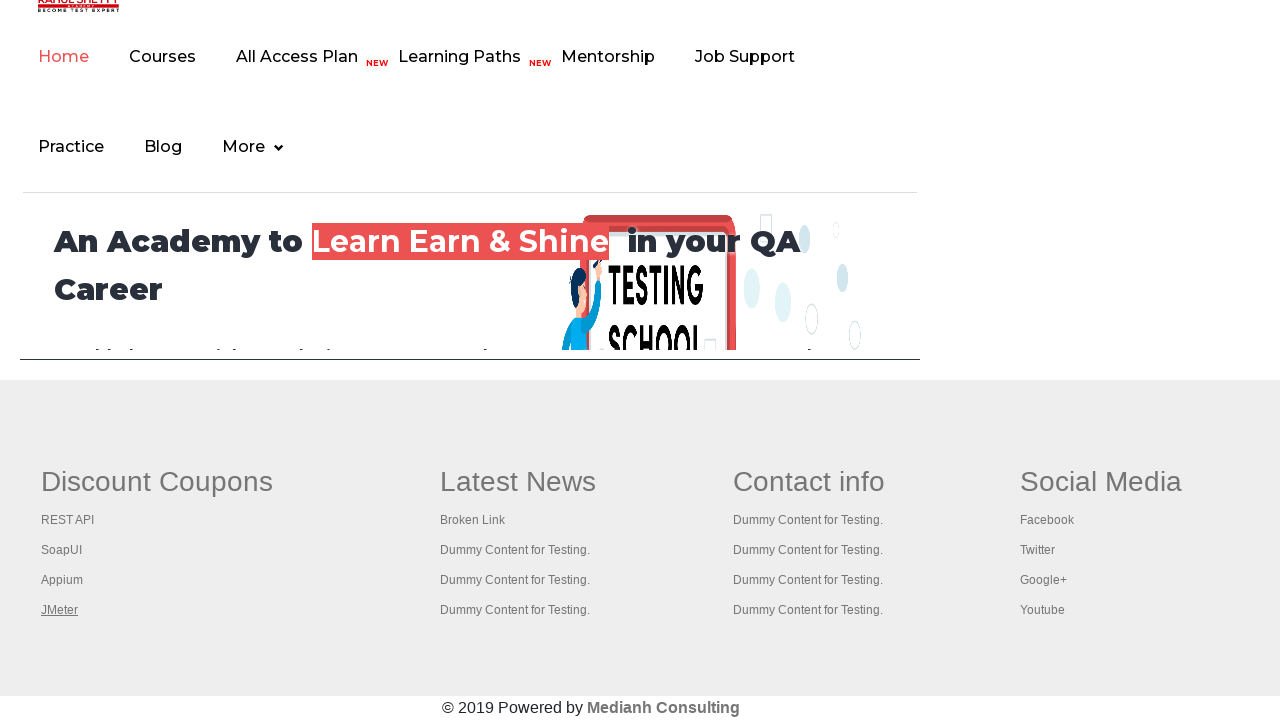

Switched to tab 2
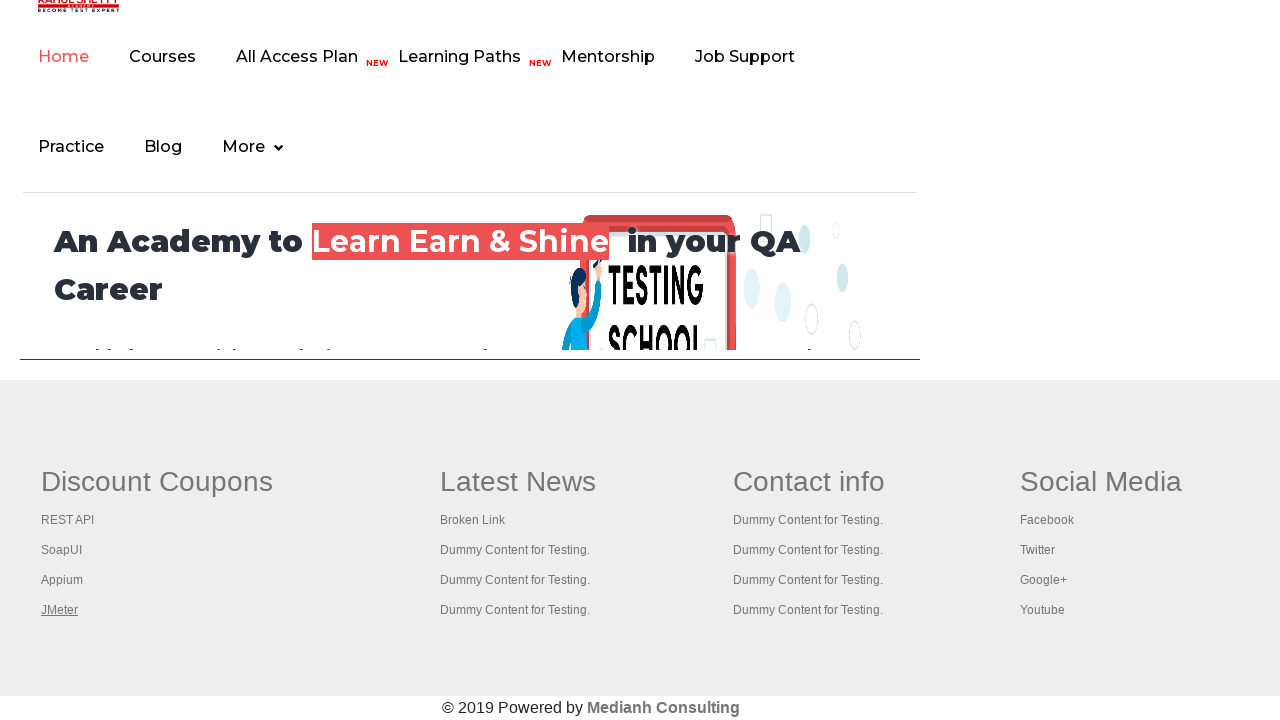

Tab 2 loaded successfully (domcontentloaded state)
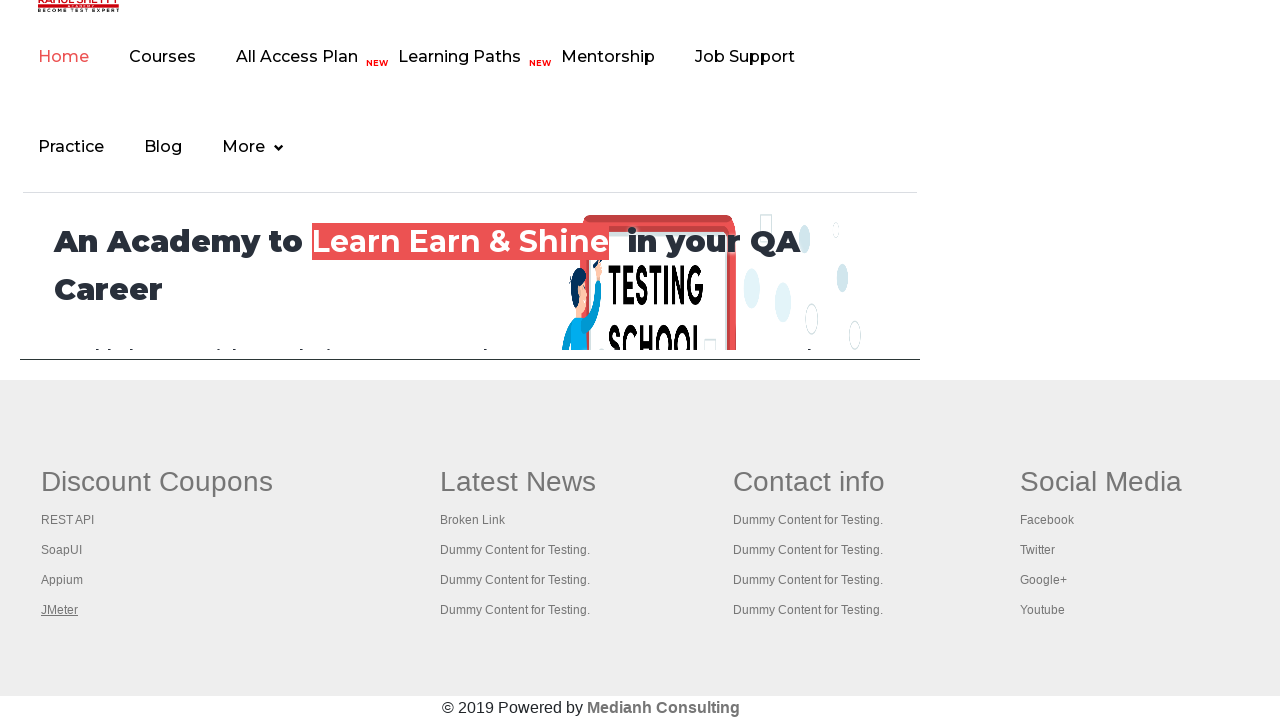

Switched to tab 3
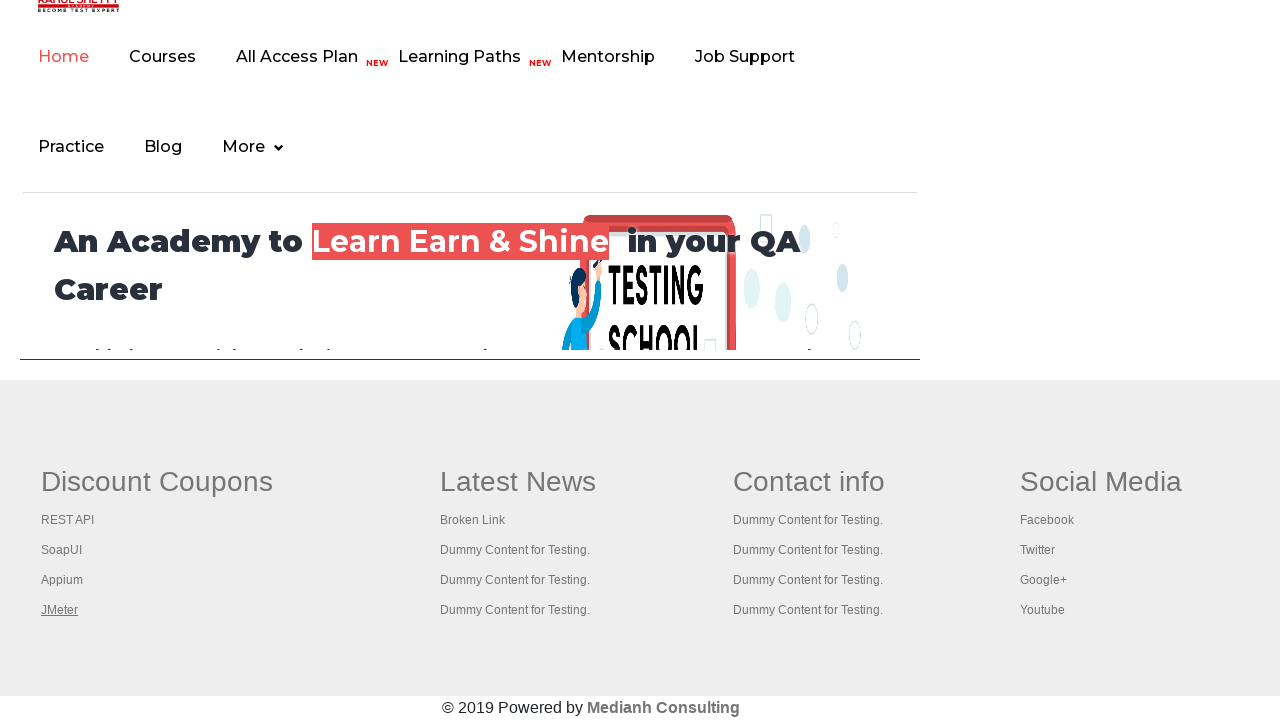

Tab 3 loaded successfully (domcontentloaded state)
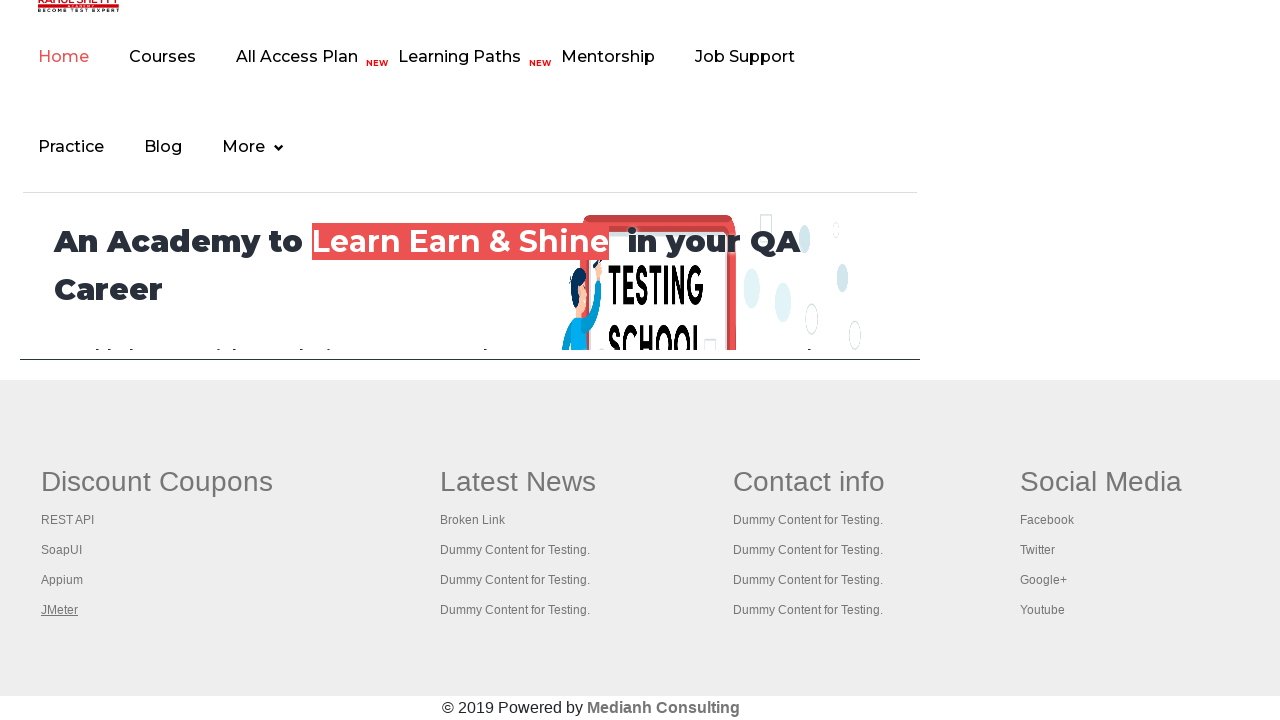

Switched to tab 4
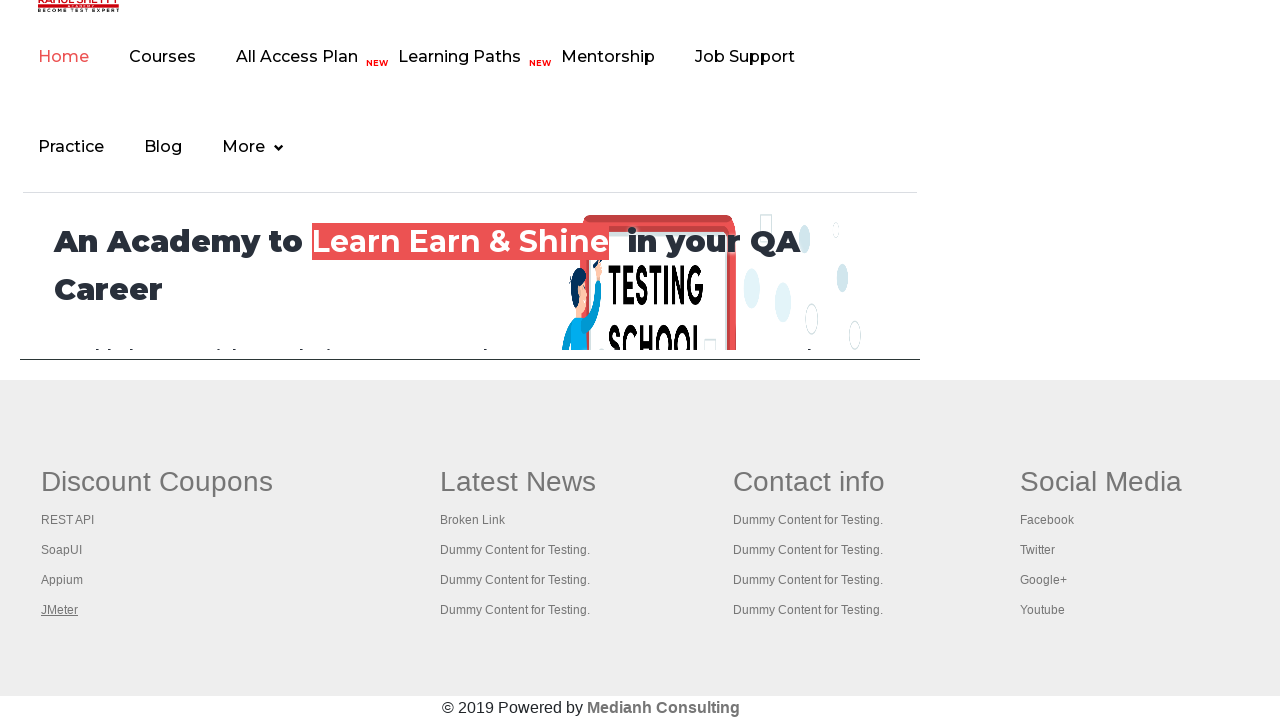

Tab 4 loaded successfully (domcontentloaded state)
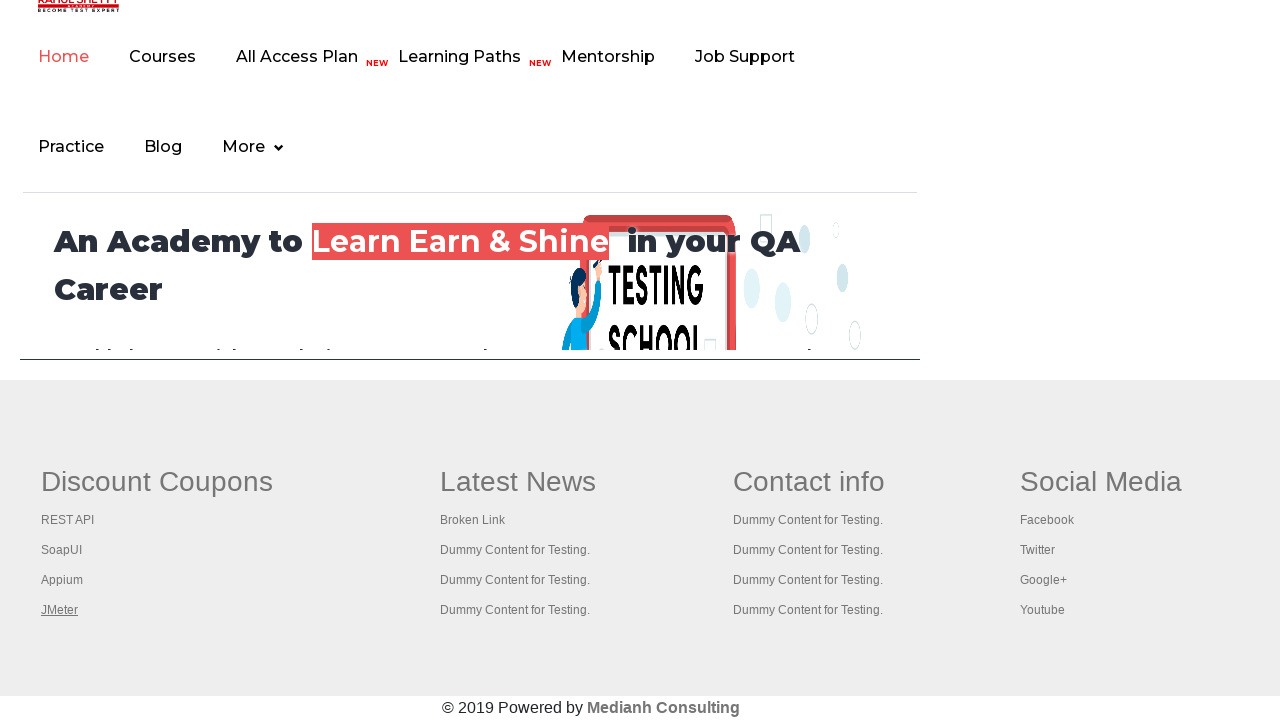

Switched to tab 5
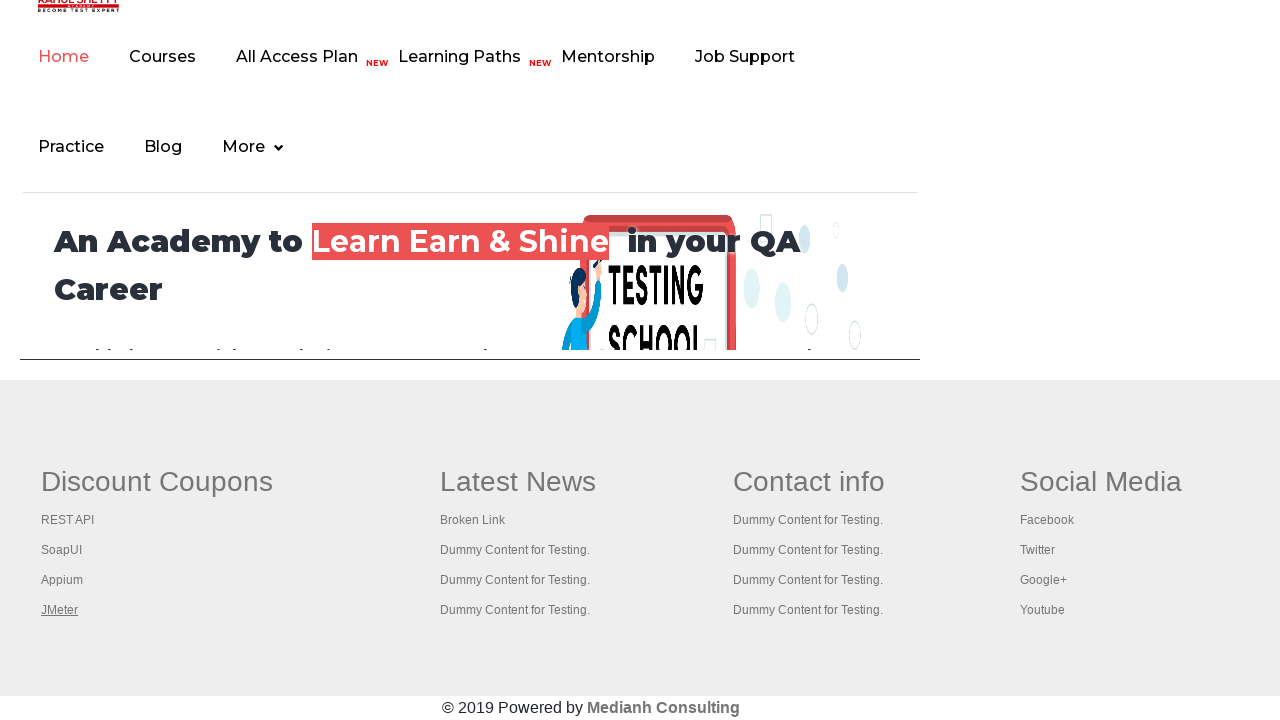

Tab 5 loaded successfully (domcontentloaded state)
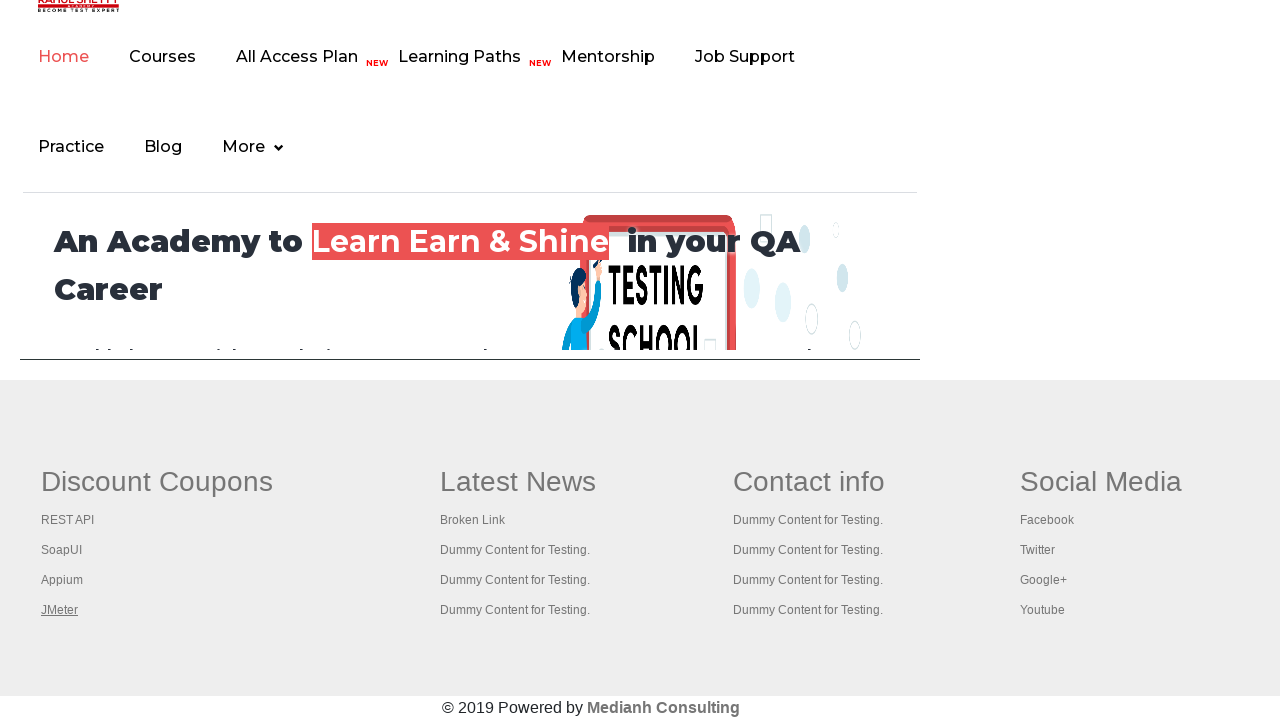

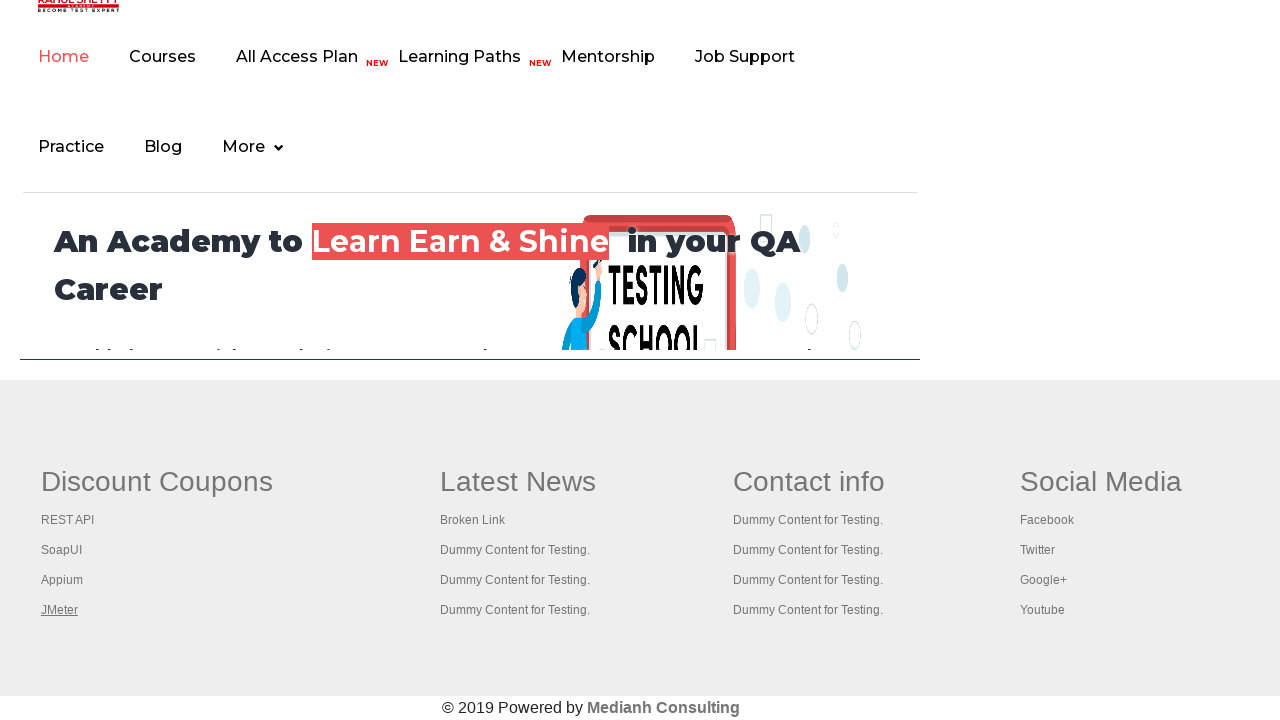